Tests that navigation links contain "Hem", "Personal", and "Hitta hit" text and link to the correct pages.

Starting URL: https://ntig-uppsala.github.io/Frisor-Saxe/index.html

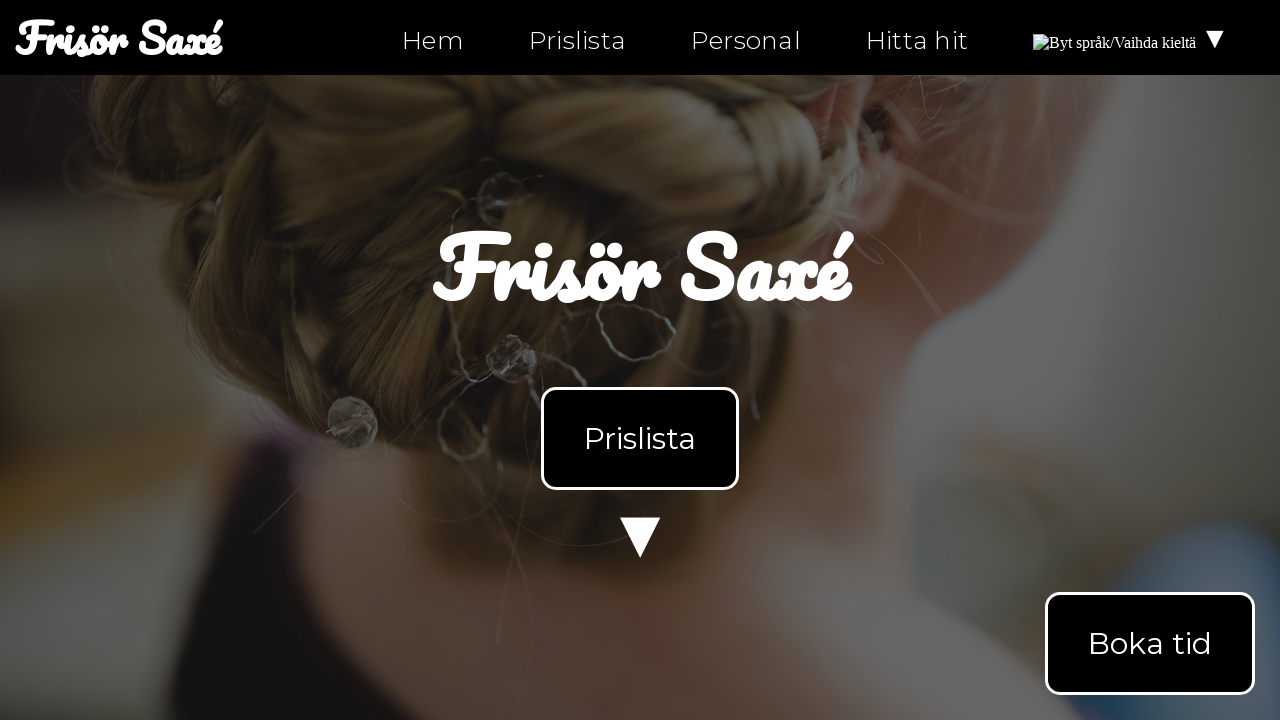

Navigation element loaded on index.html
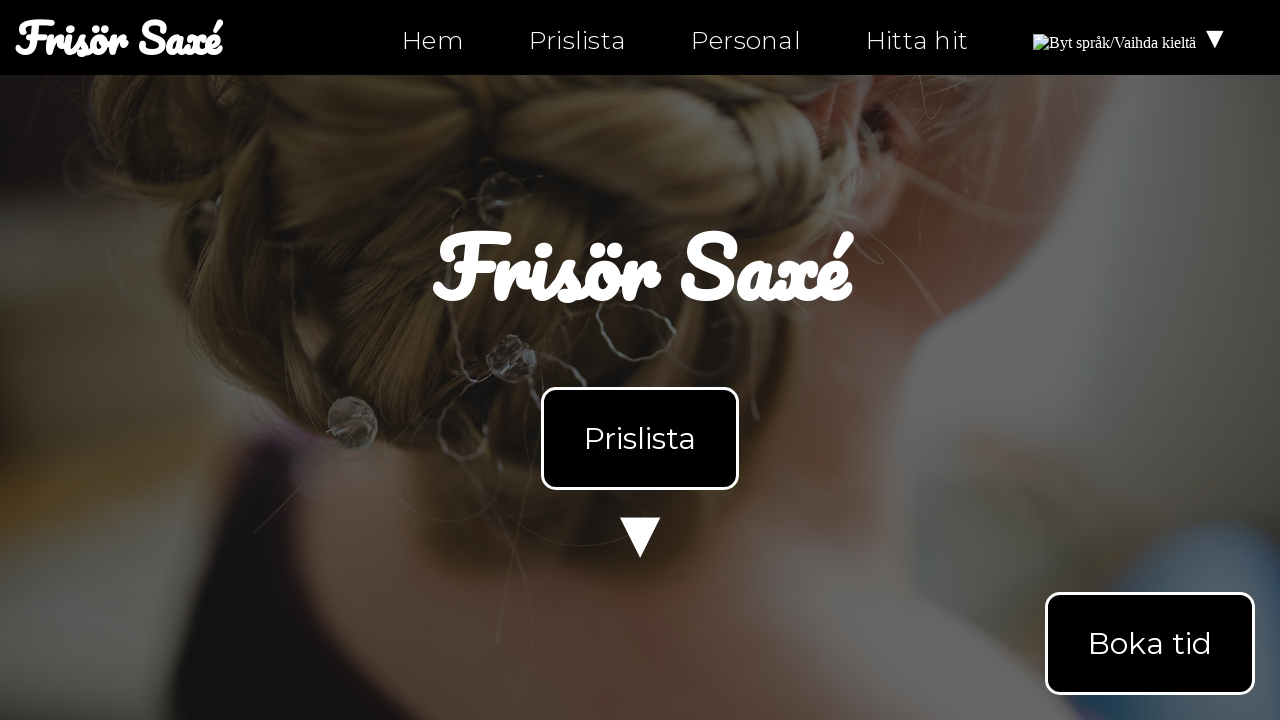

Retrieved navigation text content
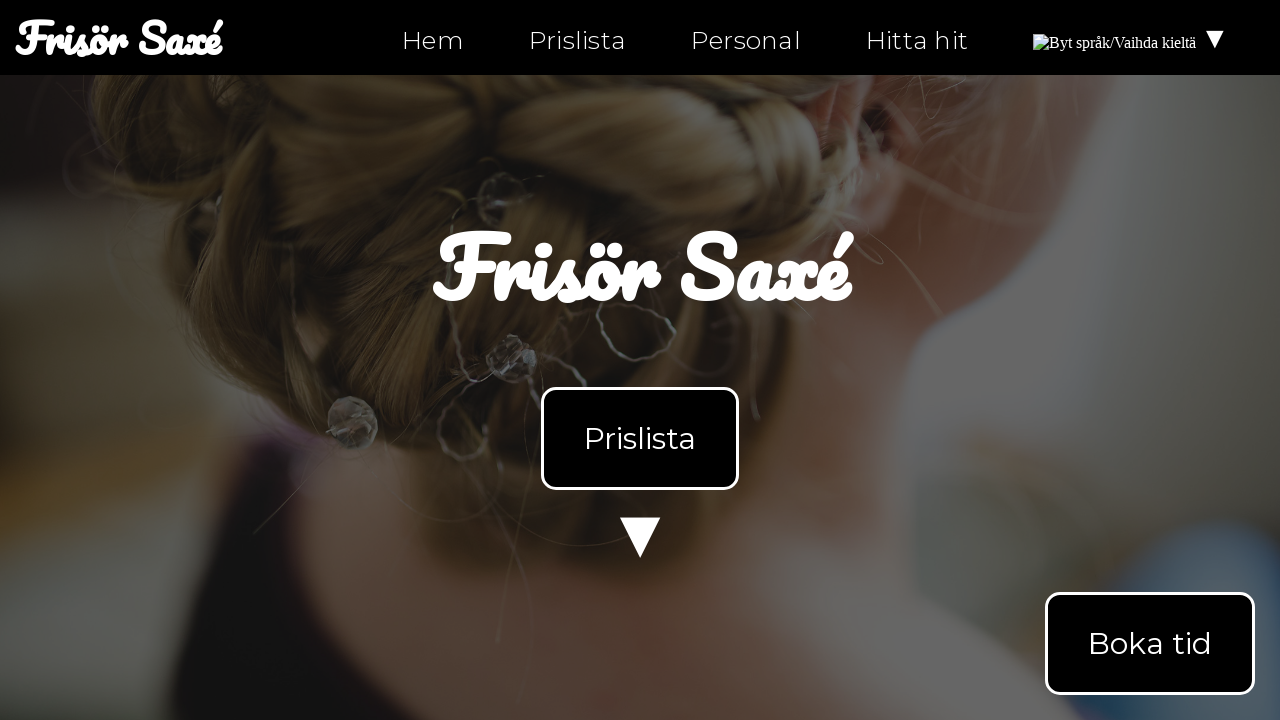

Verified 'Hem' link exists in navigation
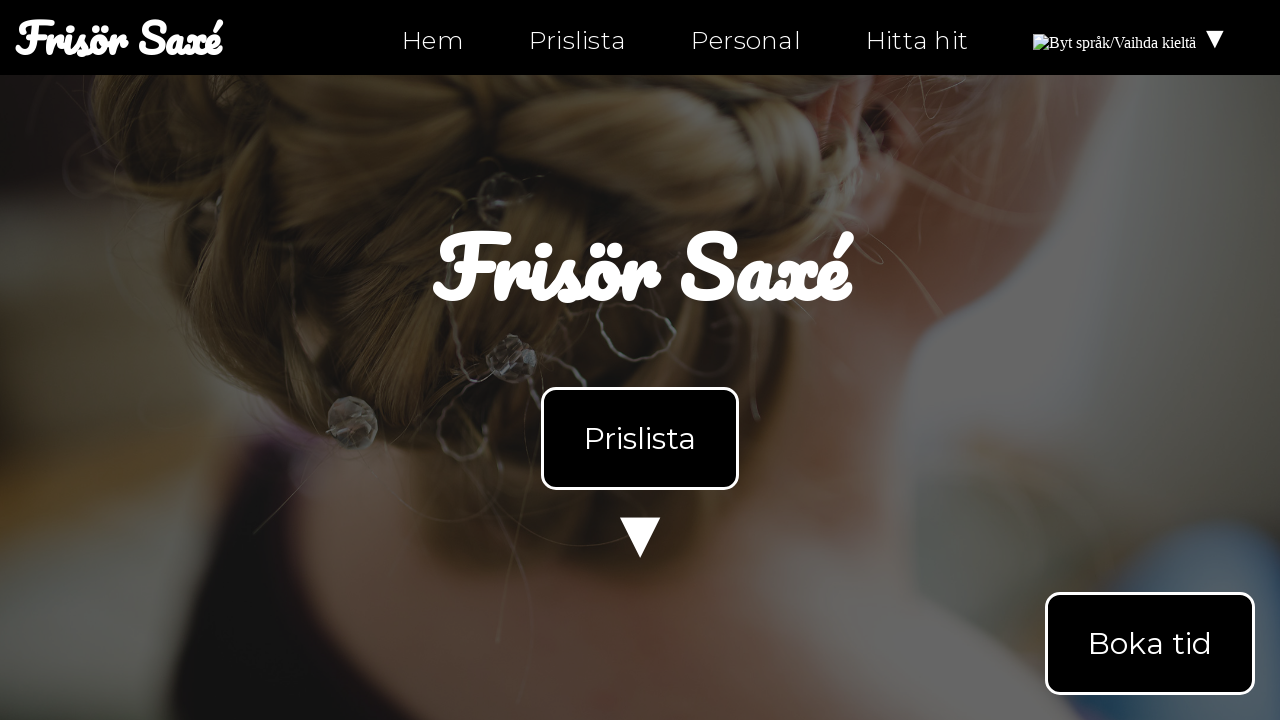

Verified 'Personal' link exists in navigation
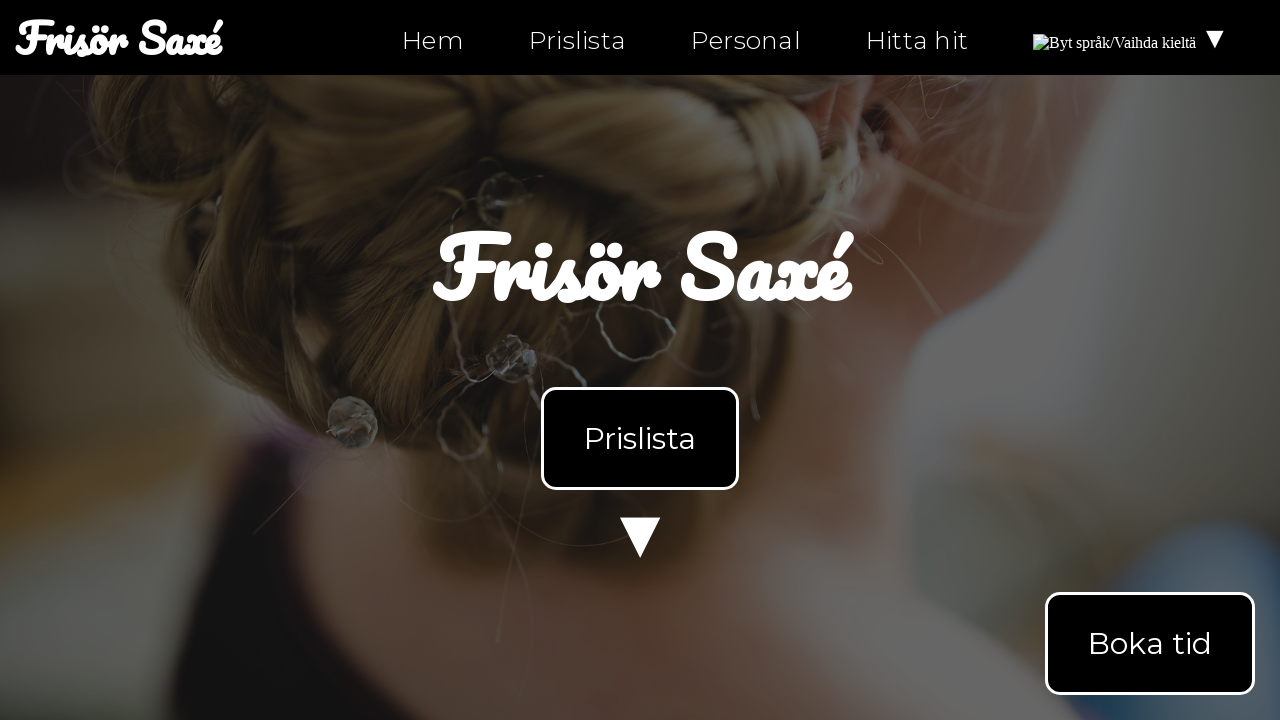

Verified 'Hitta hit' link exists in navigation
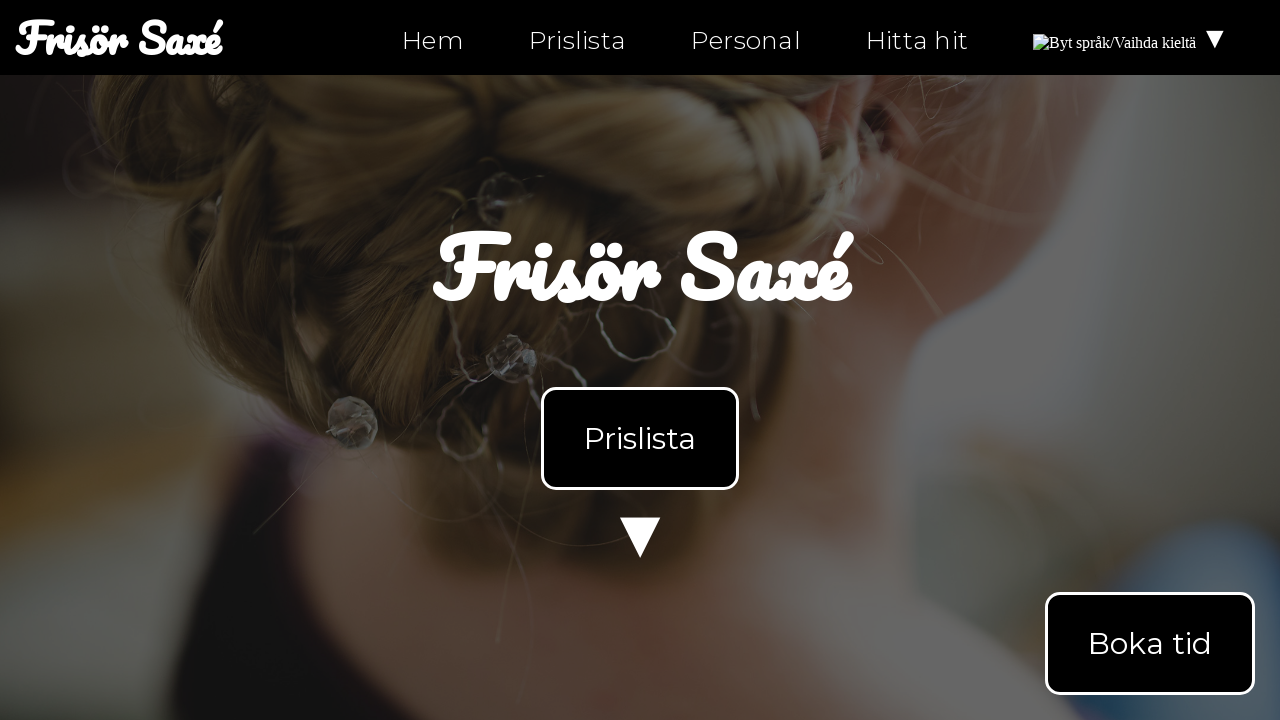

Retrieved all navigation links
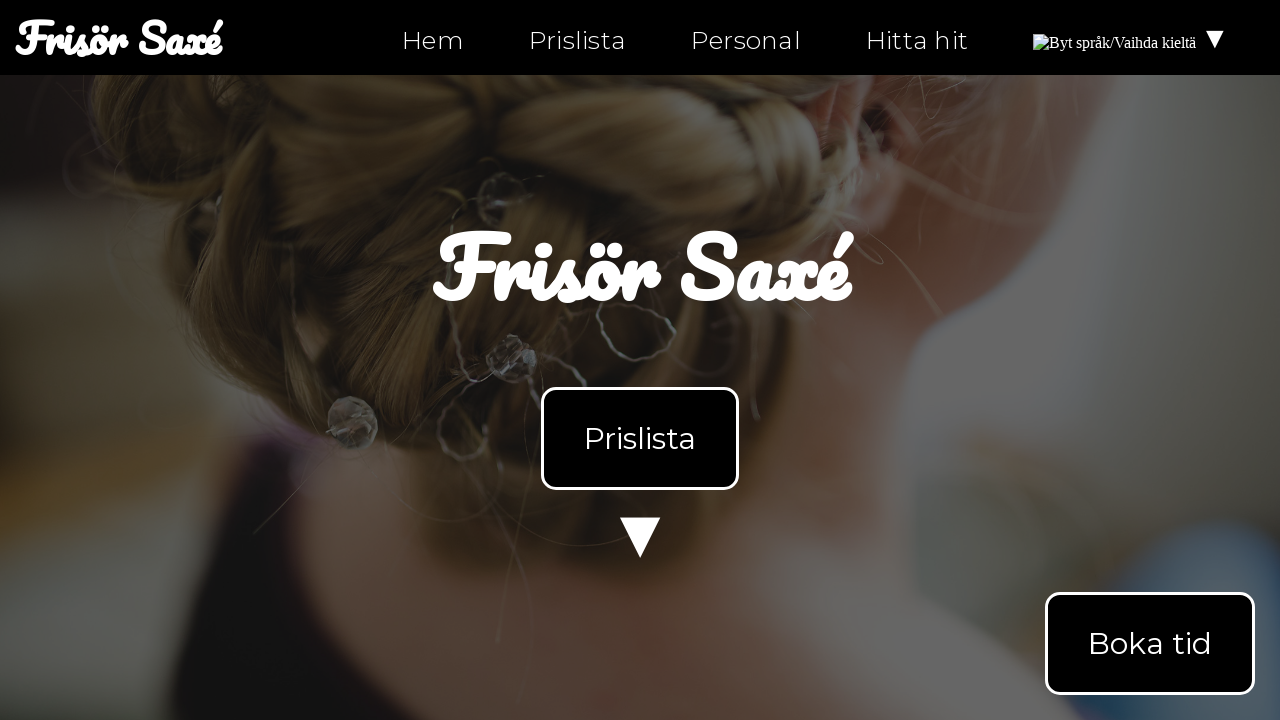

Extracted href attributes from navigation links
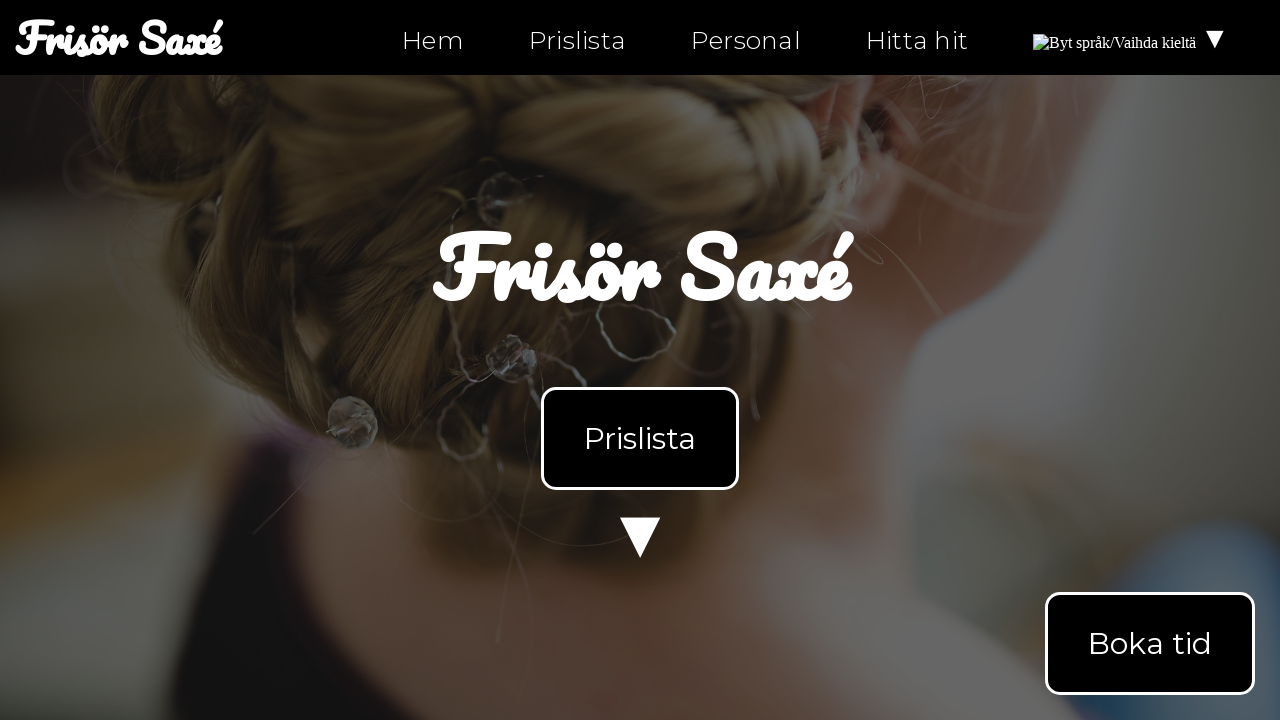

Parsed page names from href attributes
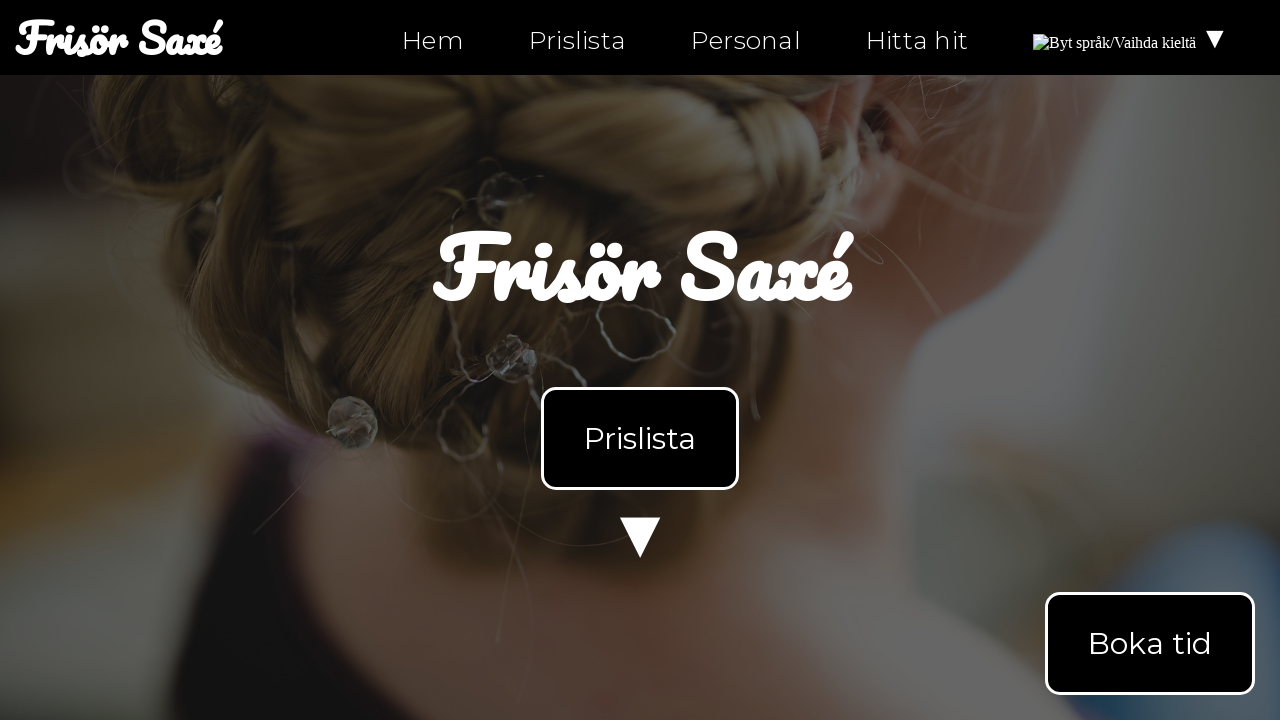

Verified index.html link exists in navigation
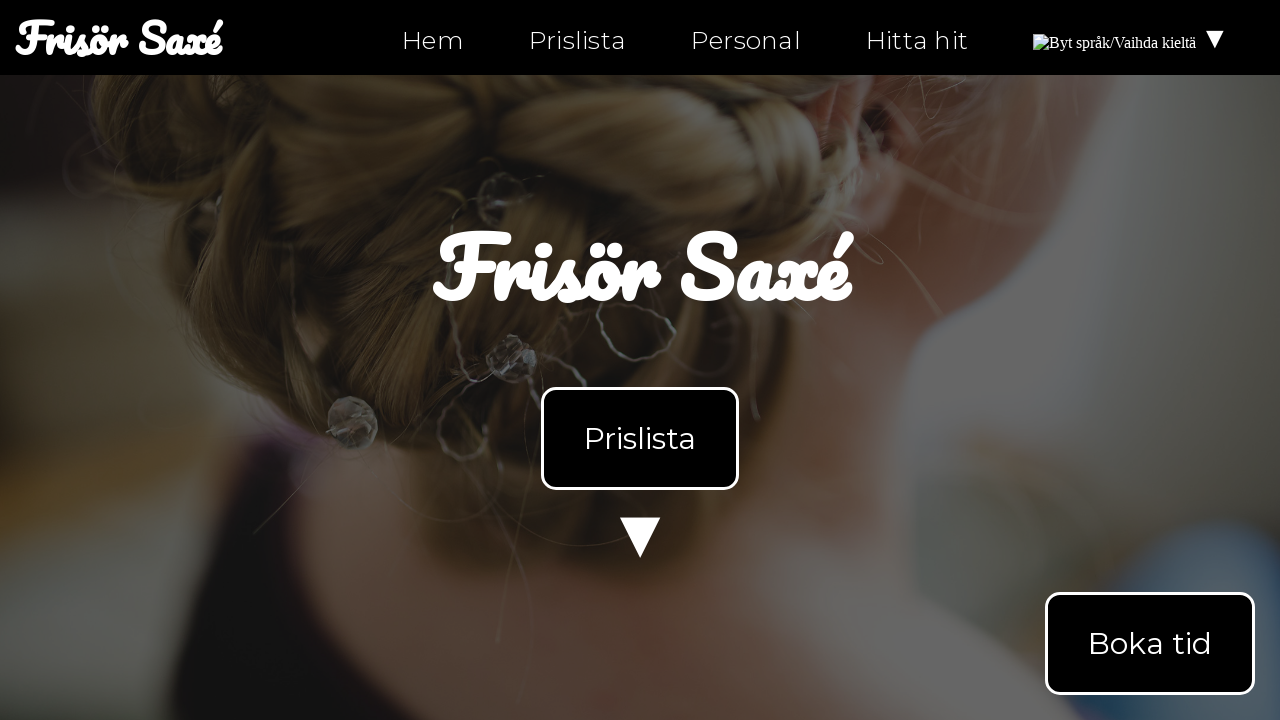

Navigated to personal.html
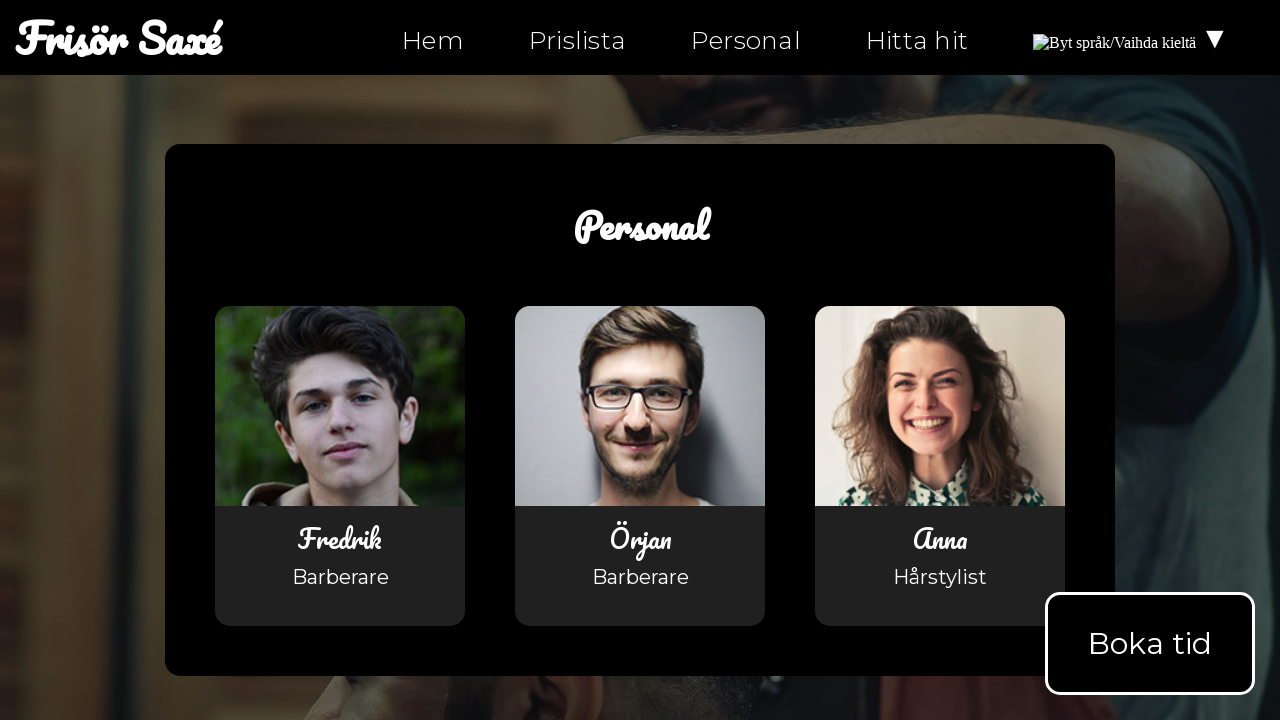

Navigation element loaded on personal.html
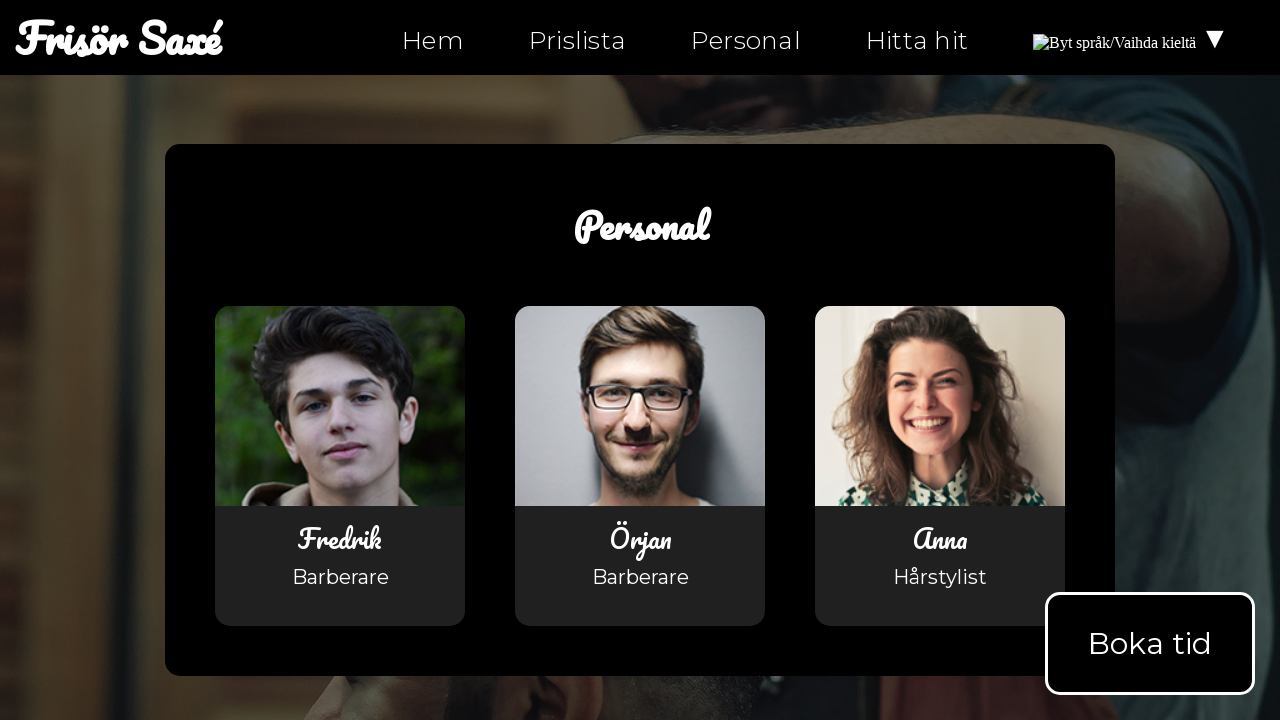

Retrieved navigation text content from personal.html
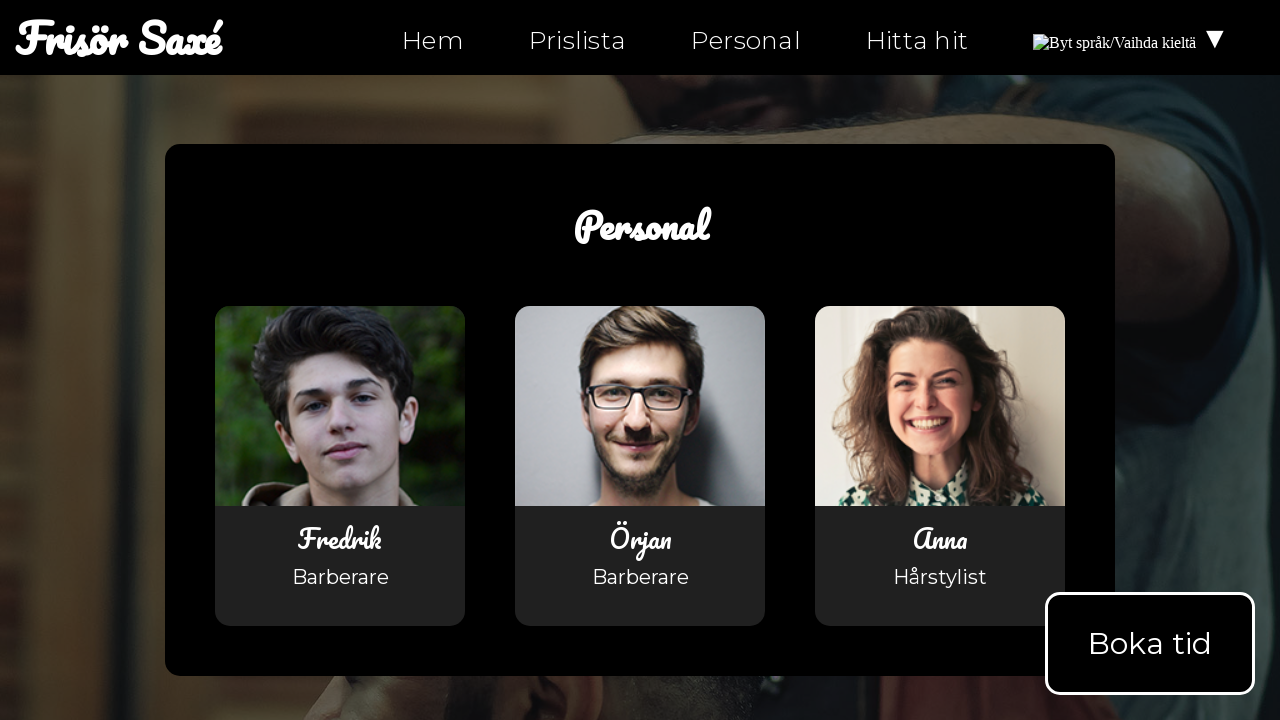

Verified 'Hem' link exists in personal.html navigation
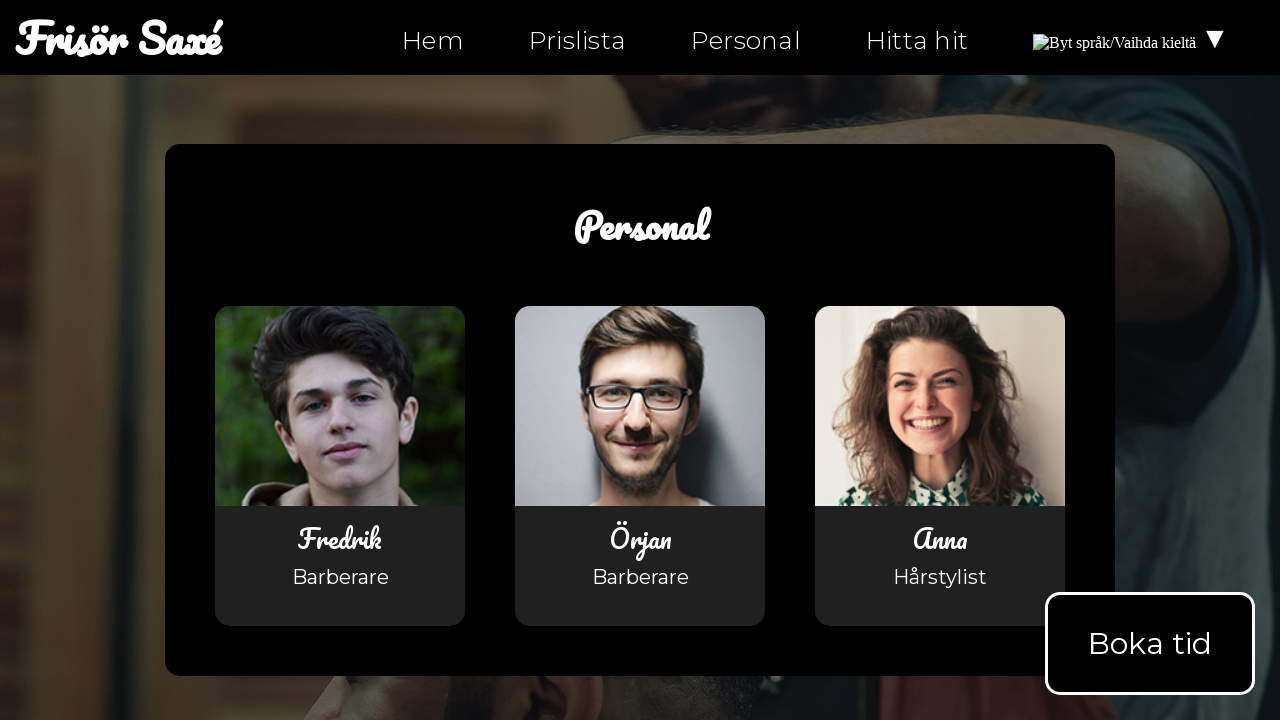

Verified 'Personal' link exists in personal.html navigation
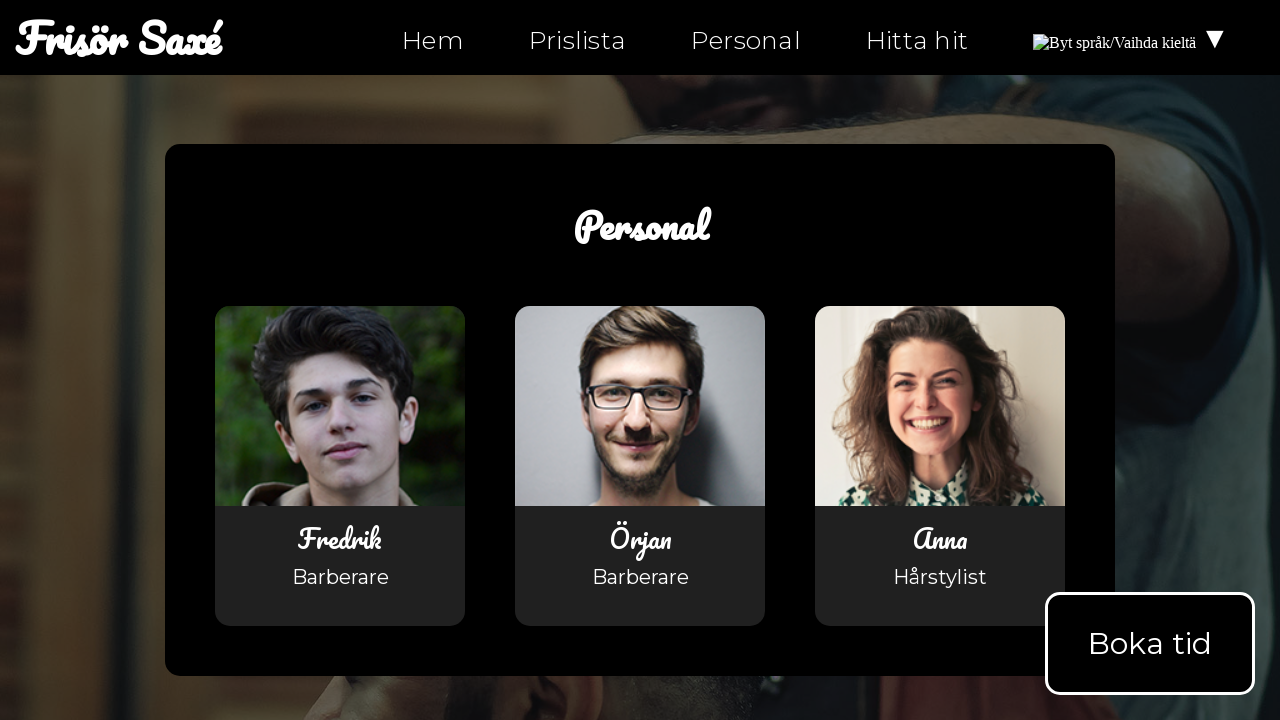

Navigated to hitta-hit.html
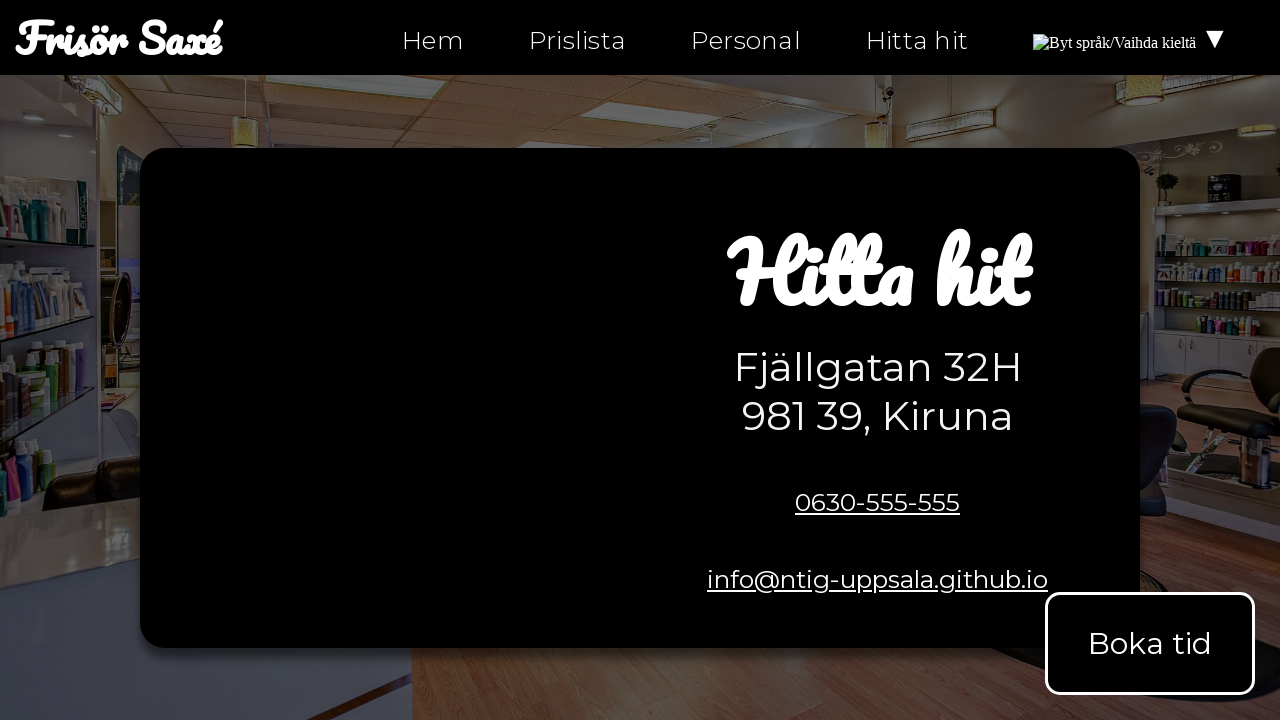

Navigation element loaded on hitta-hit.html
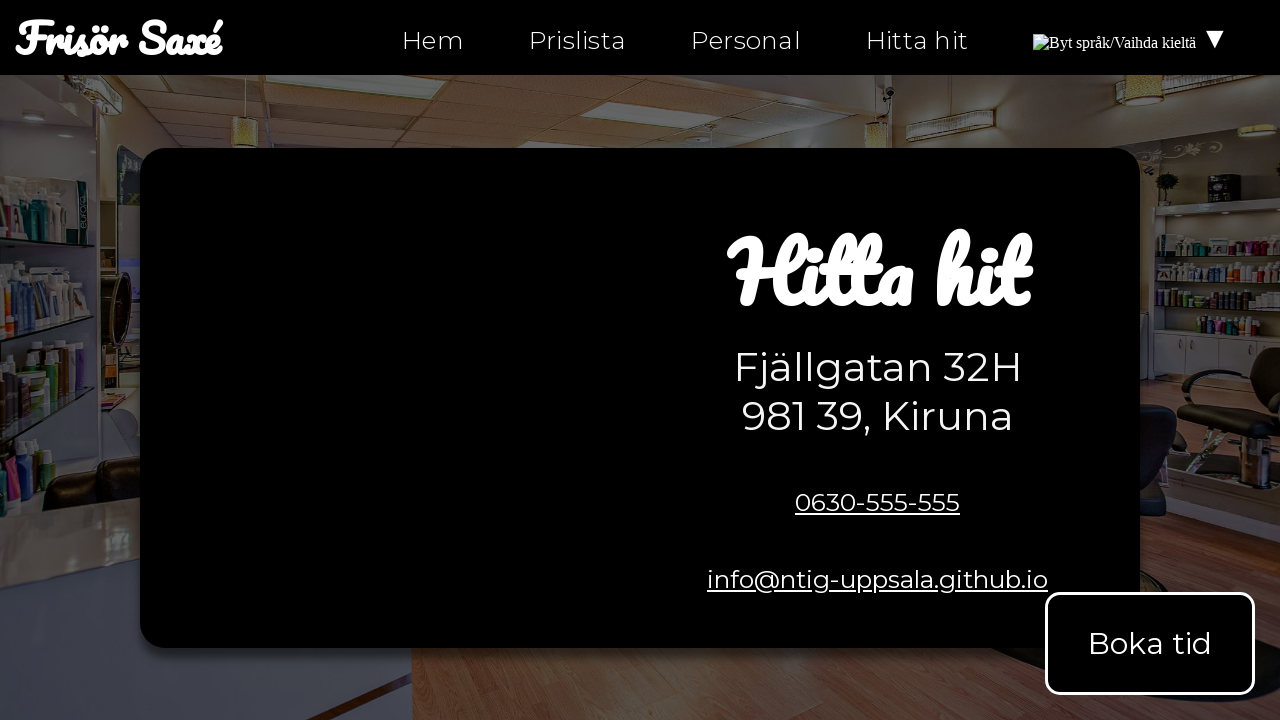

Retrieved navigation text content from hitta-hit.html
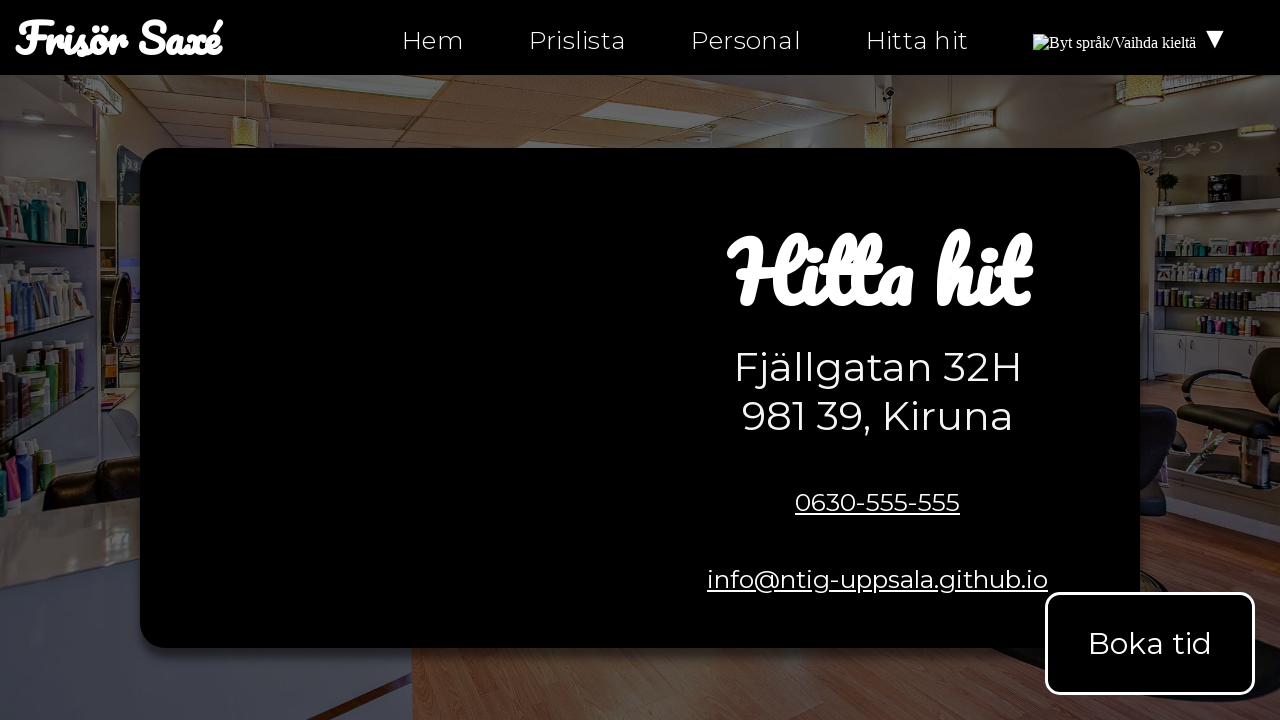

Verified 'Hem' link exists in hitta-hit.html navigation
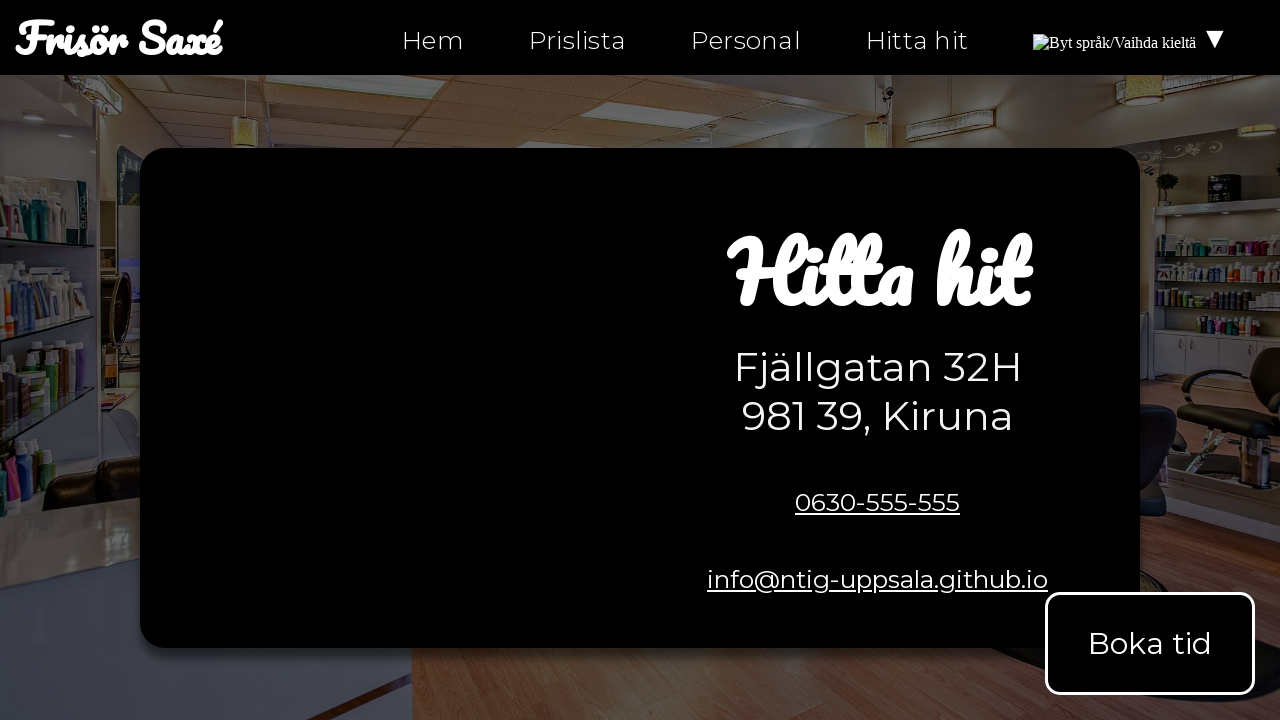

Verified 'Hitta hit' link exists in hitta-hit.html navigation
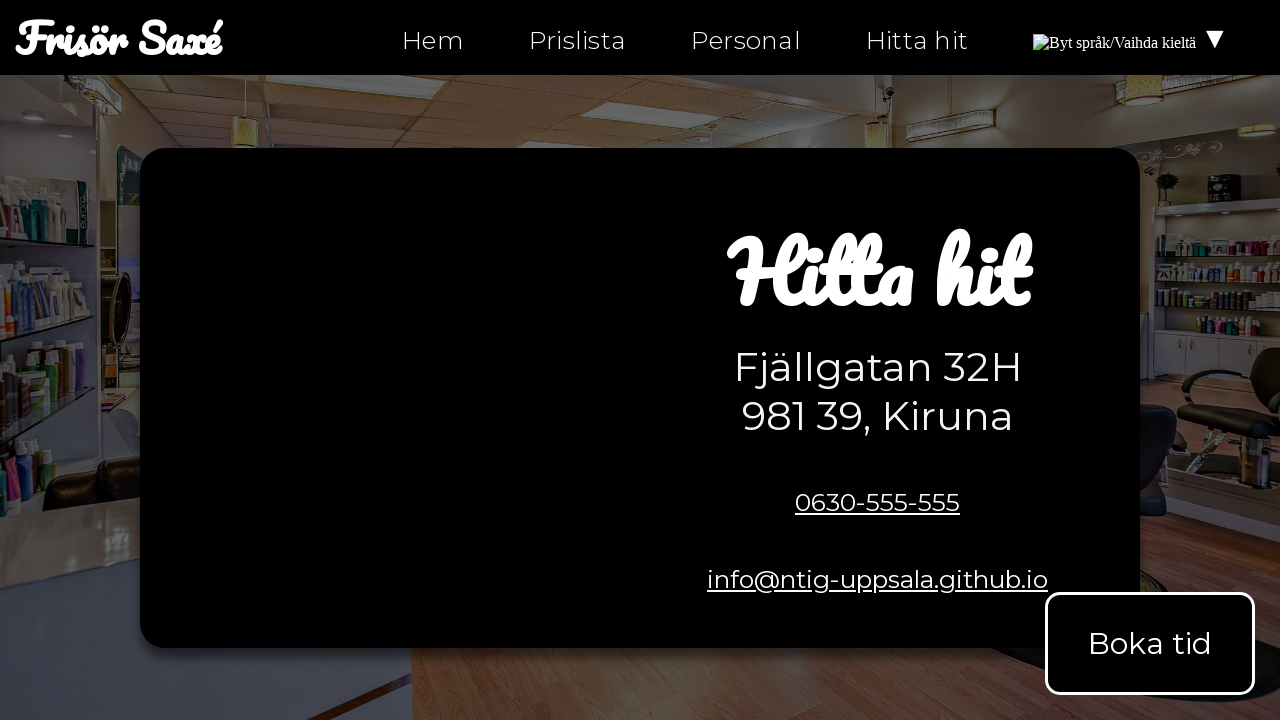

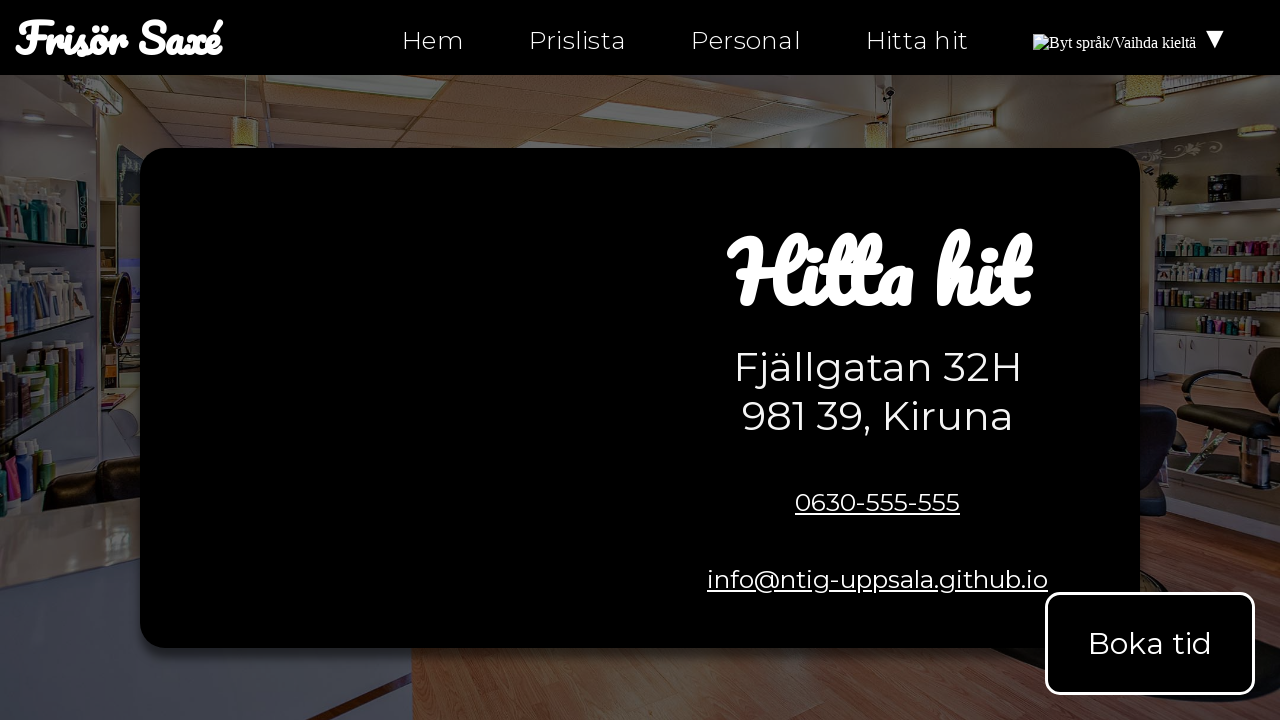